Tests navigation to Discovery Channel page through the channels section

Starting URL: https://www.teleman.pl

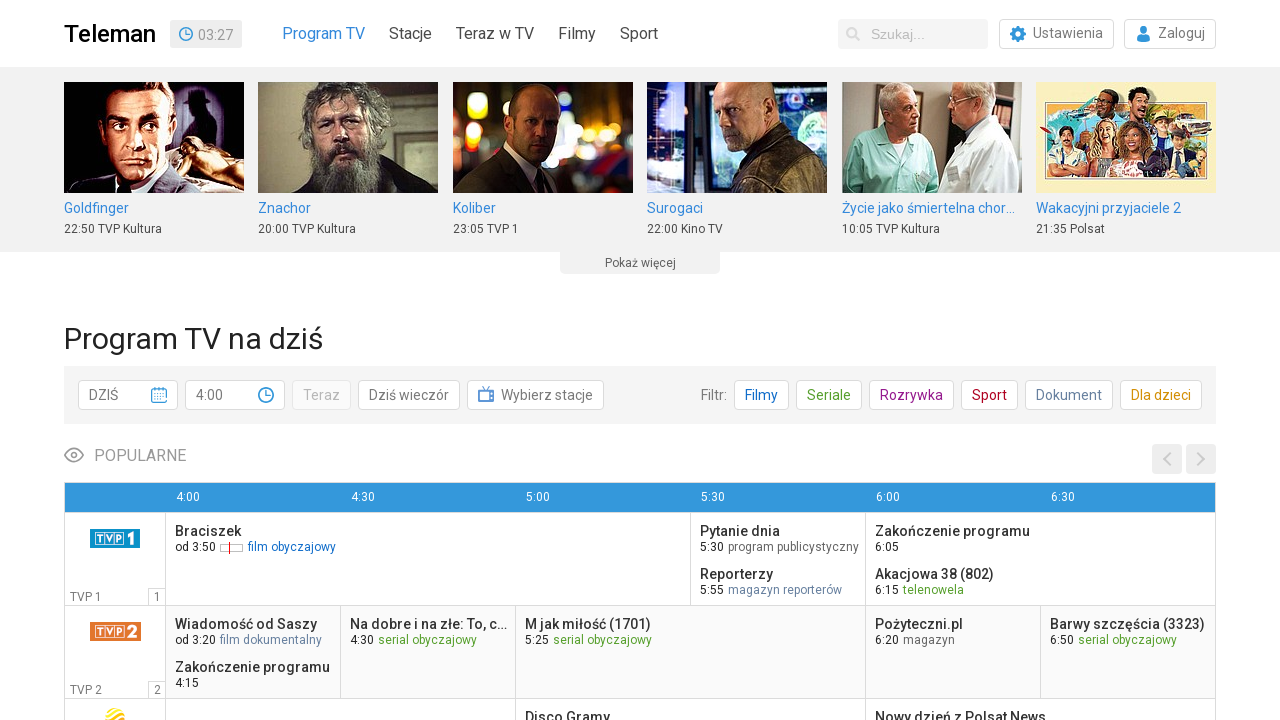

Clicked on STACJE (Channels) link at (410, 34) on a:has-text('STACJE')
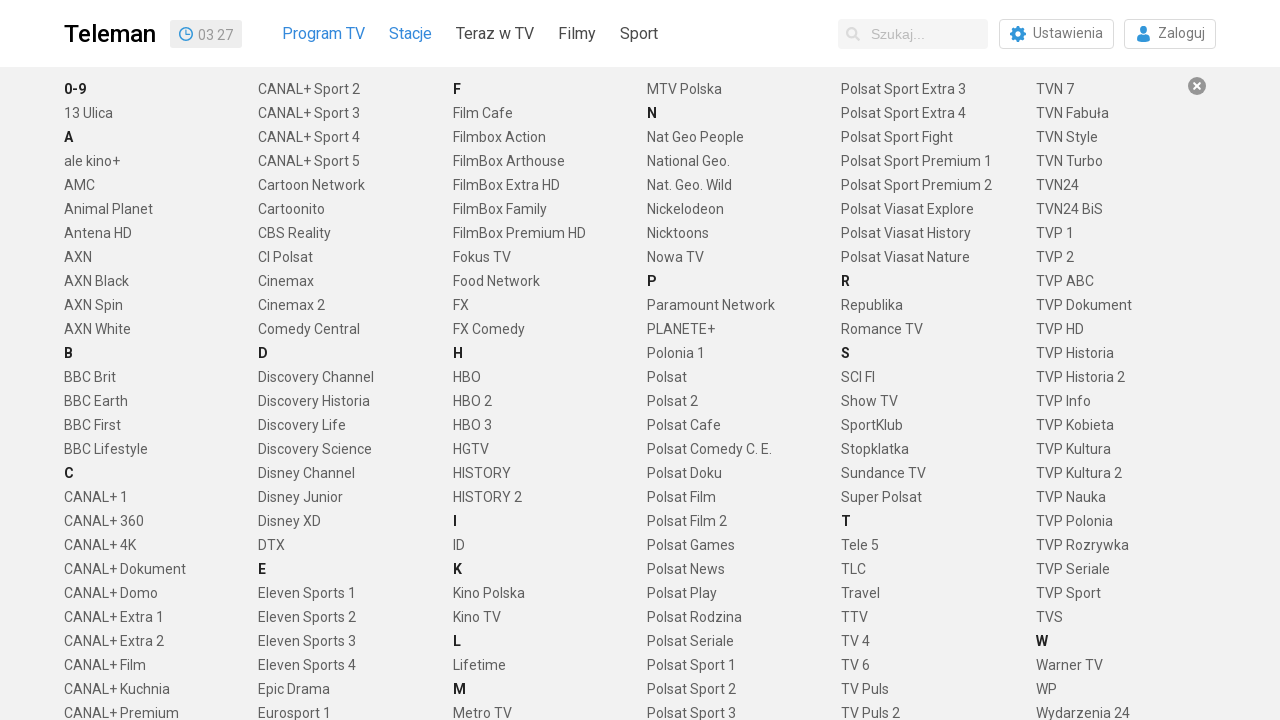

Clicked on Discovery Channel link to navigate to Discovery Channel page at (348, 377) on a:has-text('Discovery Channel')
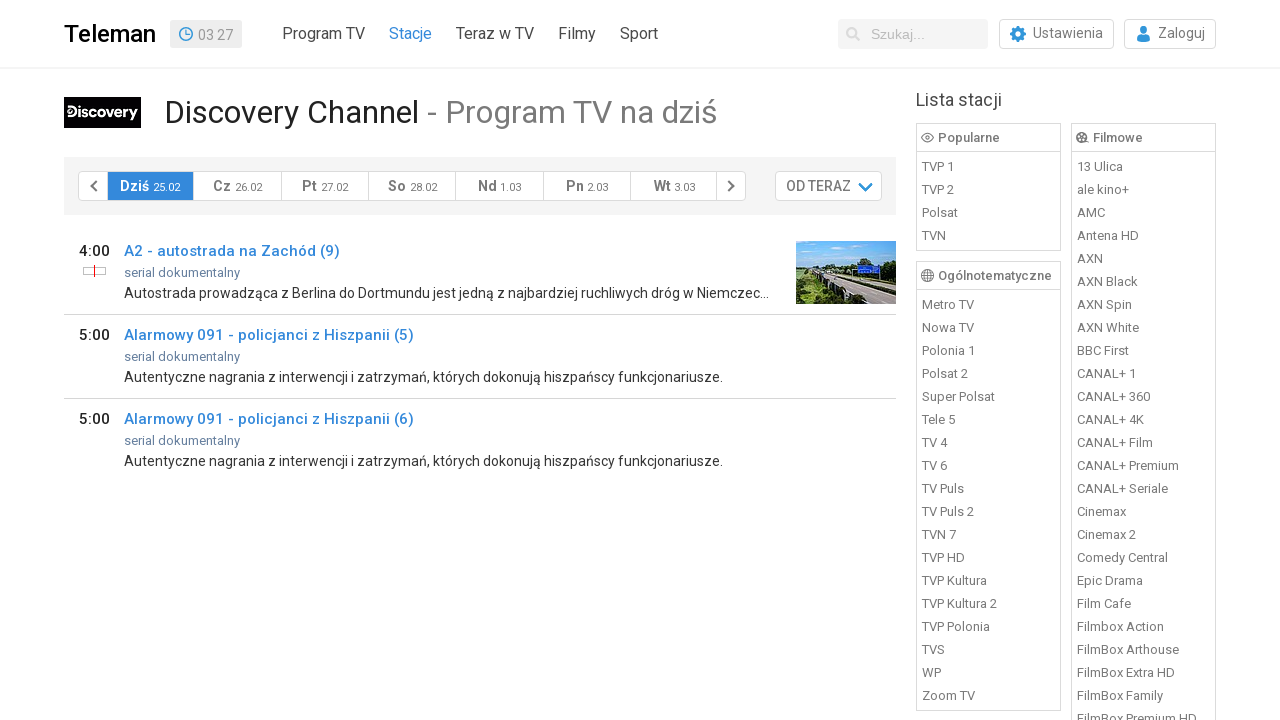

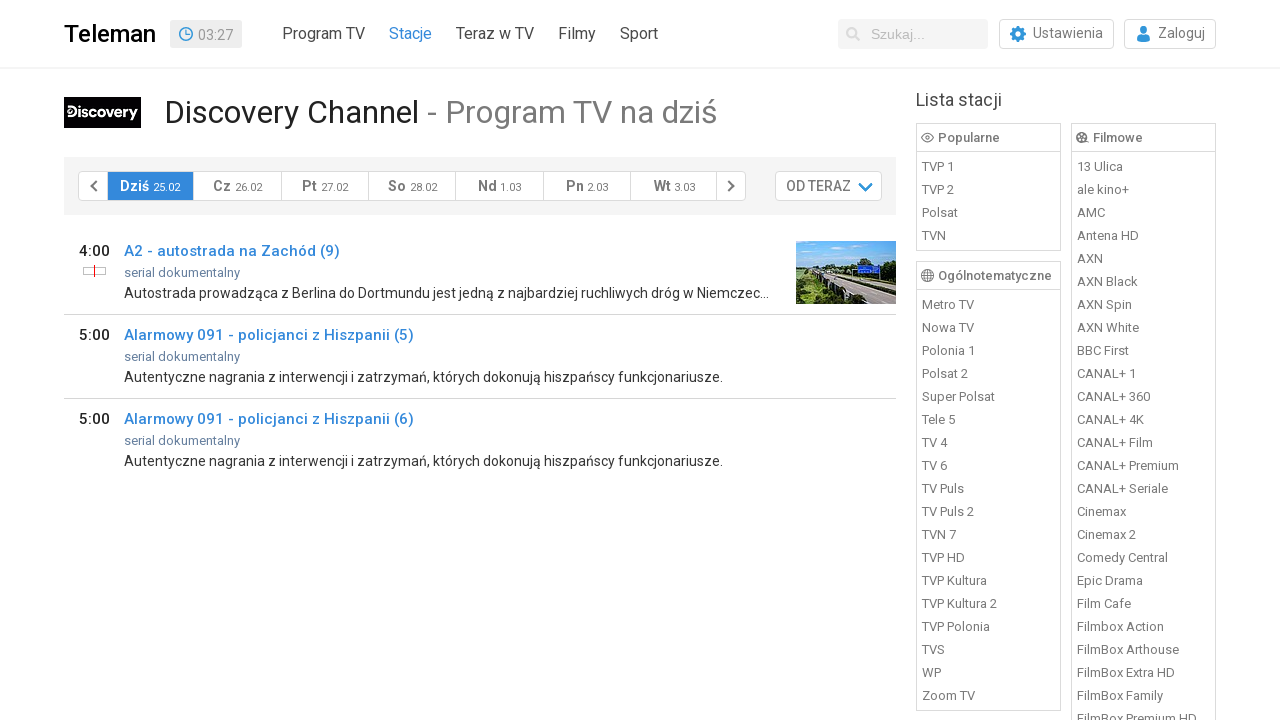